Tests navigation to the horizontal slider page and verifies the page header is displayed correctly

Starting URL: https://the-internet.herokuapp.com/

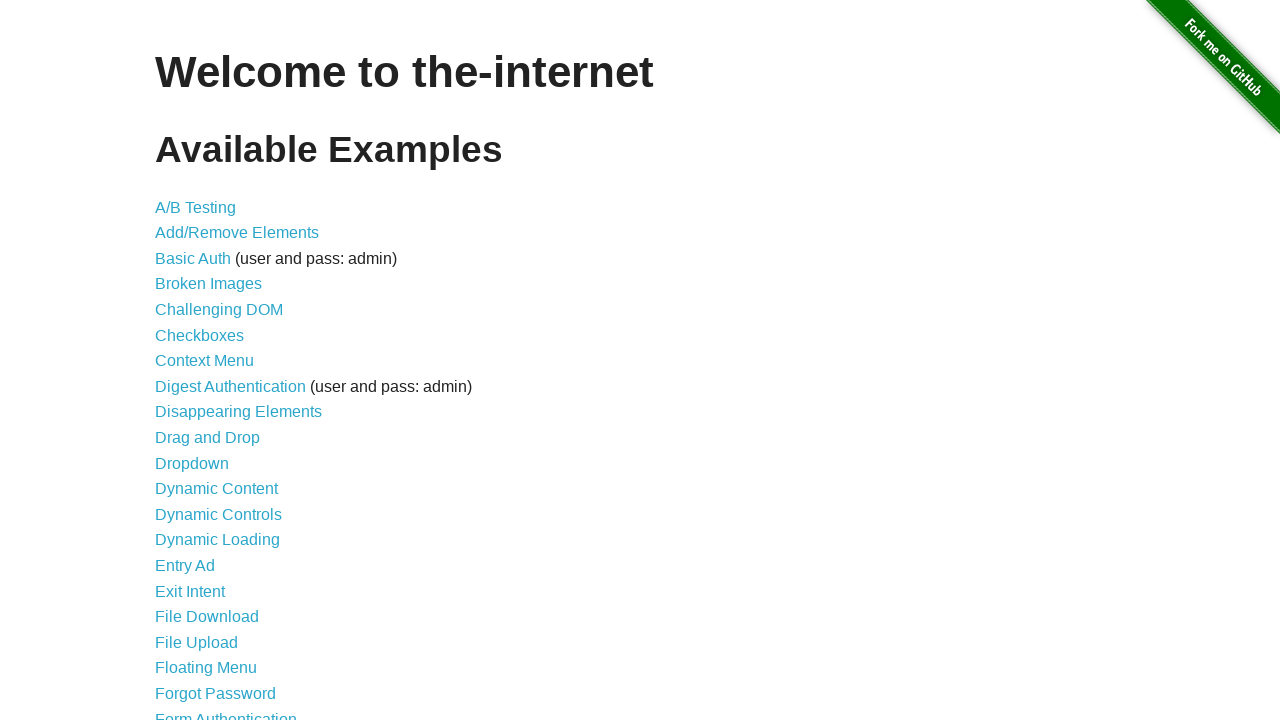

Waited for Horizontal Slider link to be visible
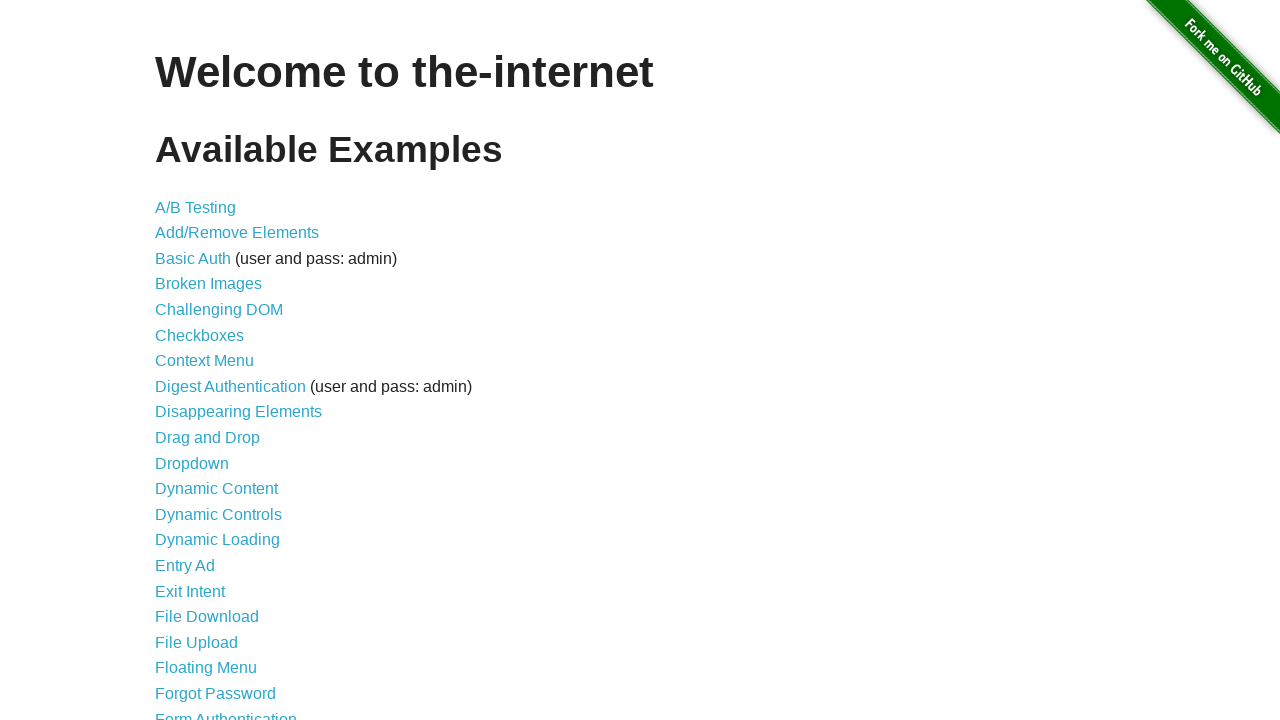

Clicked on Horizontal Slider link at (214, 361) on a[href='/horizontal_slider']
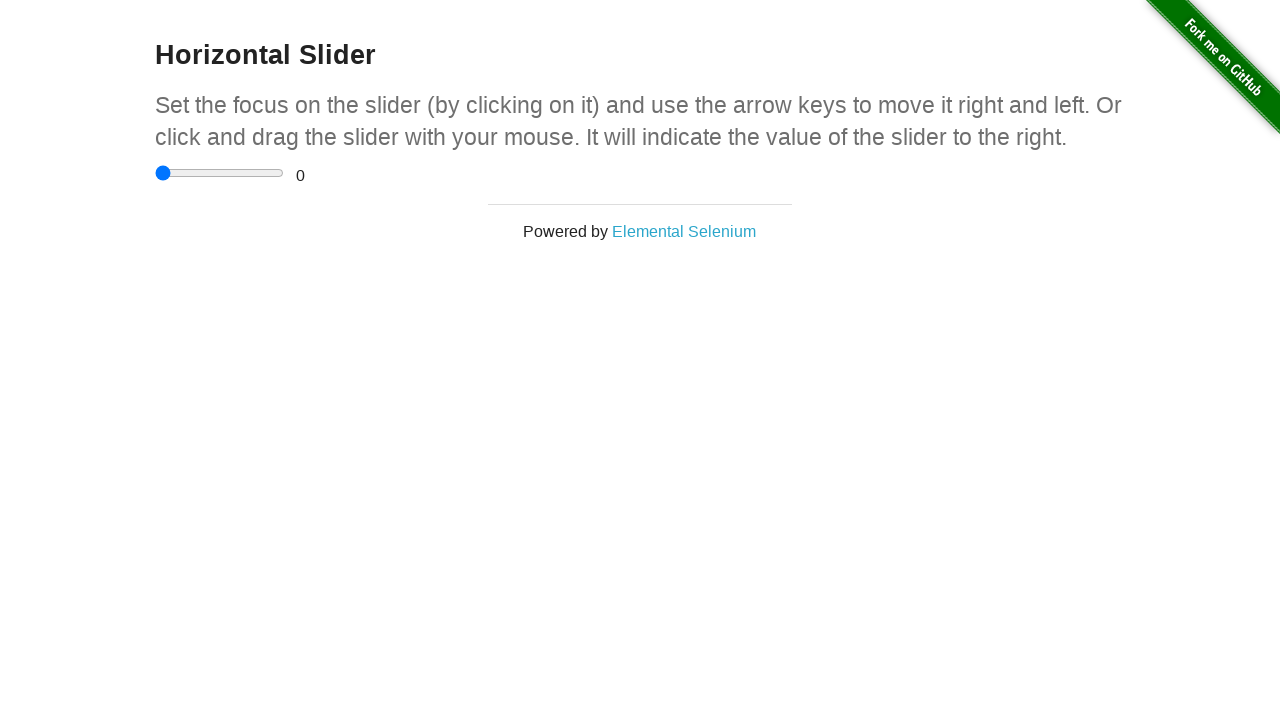

Retrieved page header text
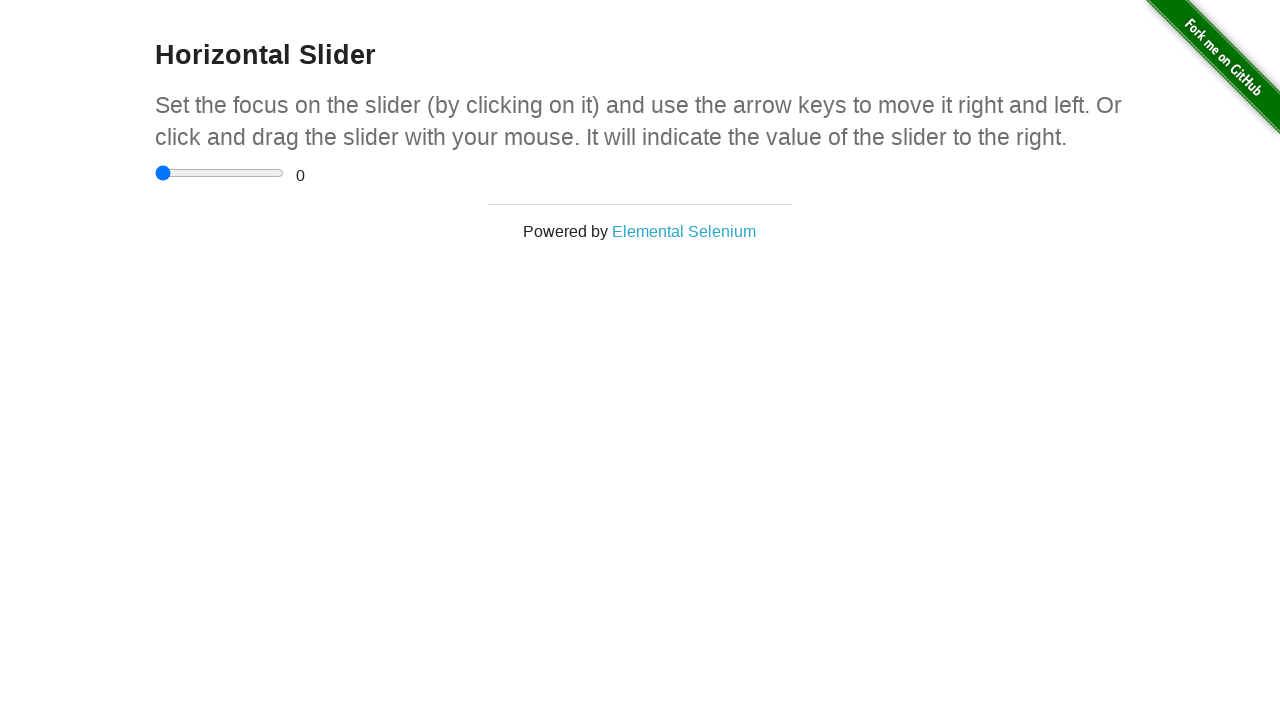

Verified page header displays 'Horizontal Slider'
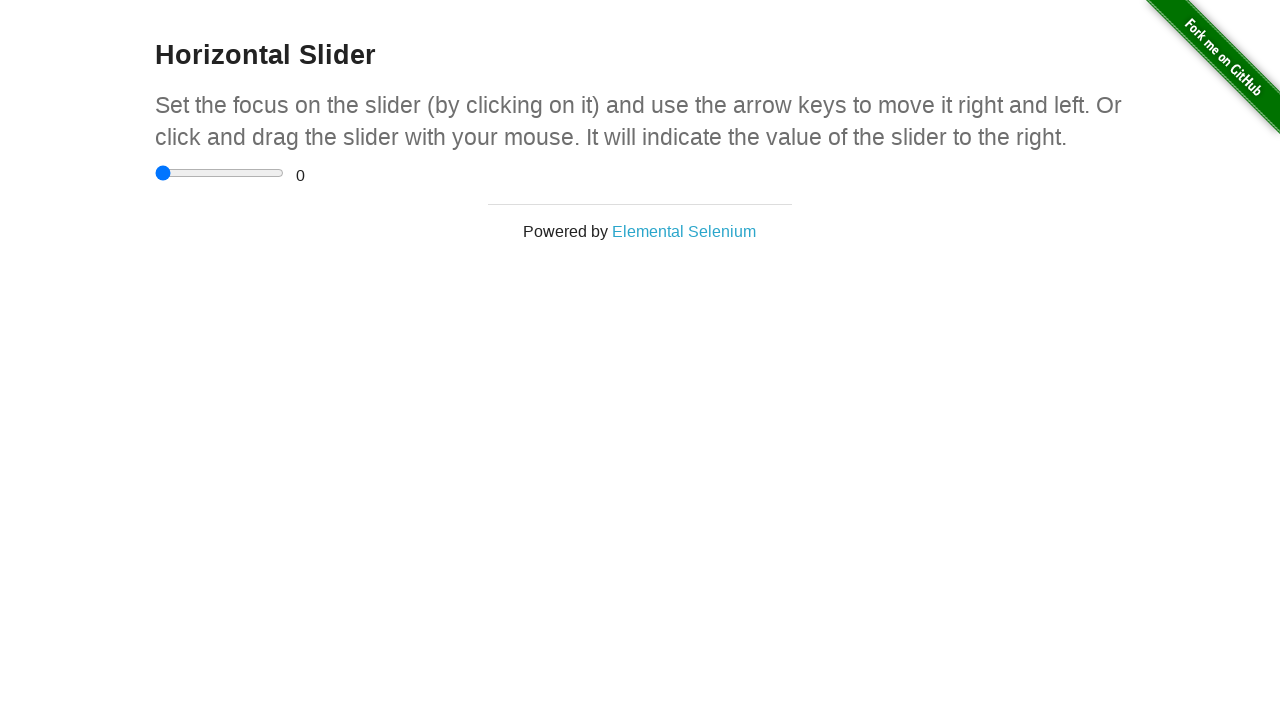

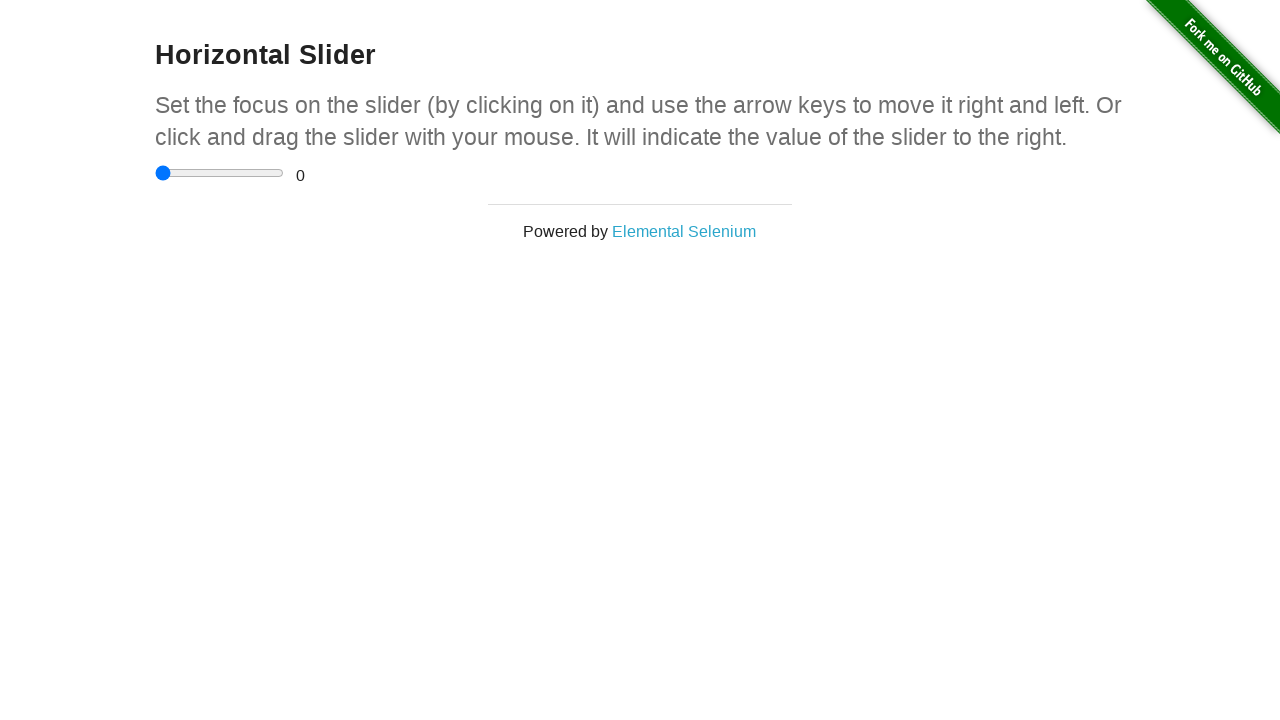